Tests user registration on Parabank by filling out the complete registration form with personal details, address, and credentials, then submitting the form.

Starting URL: https://parabank.parasoft.com/parabank/register.htm

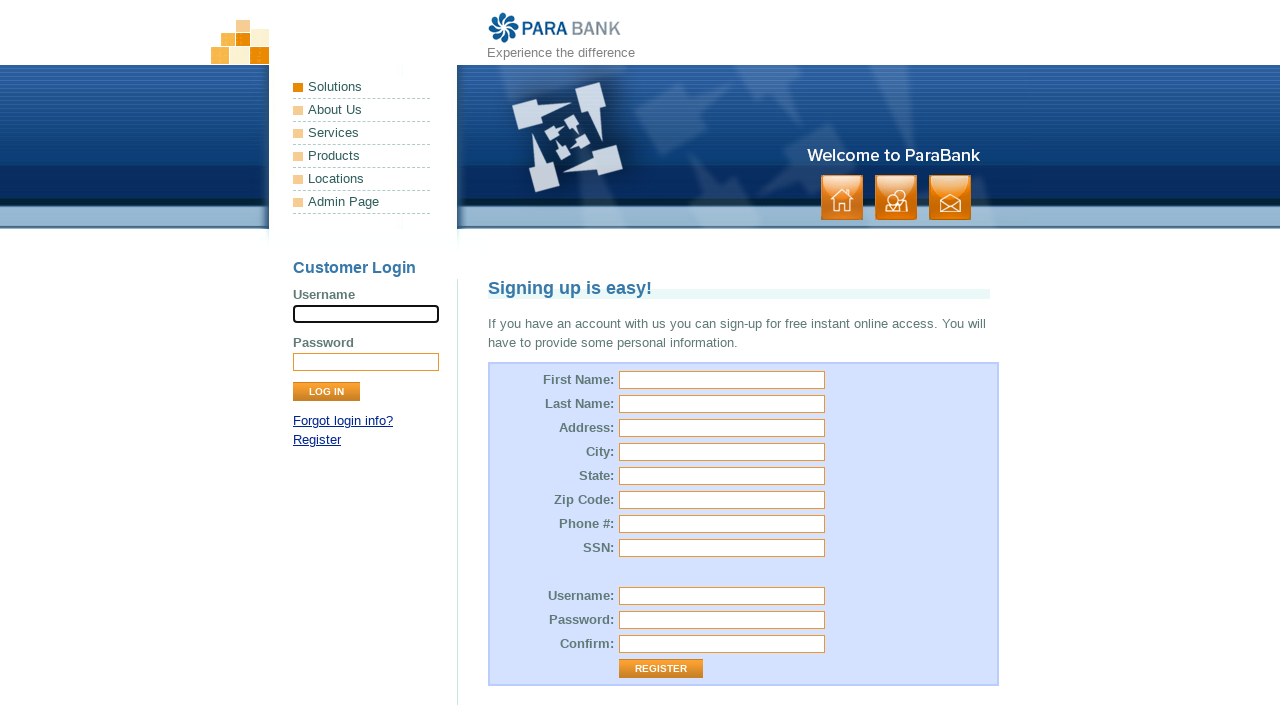

Registration form loaded - first name field is visible
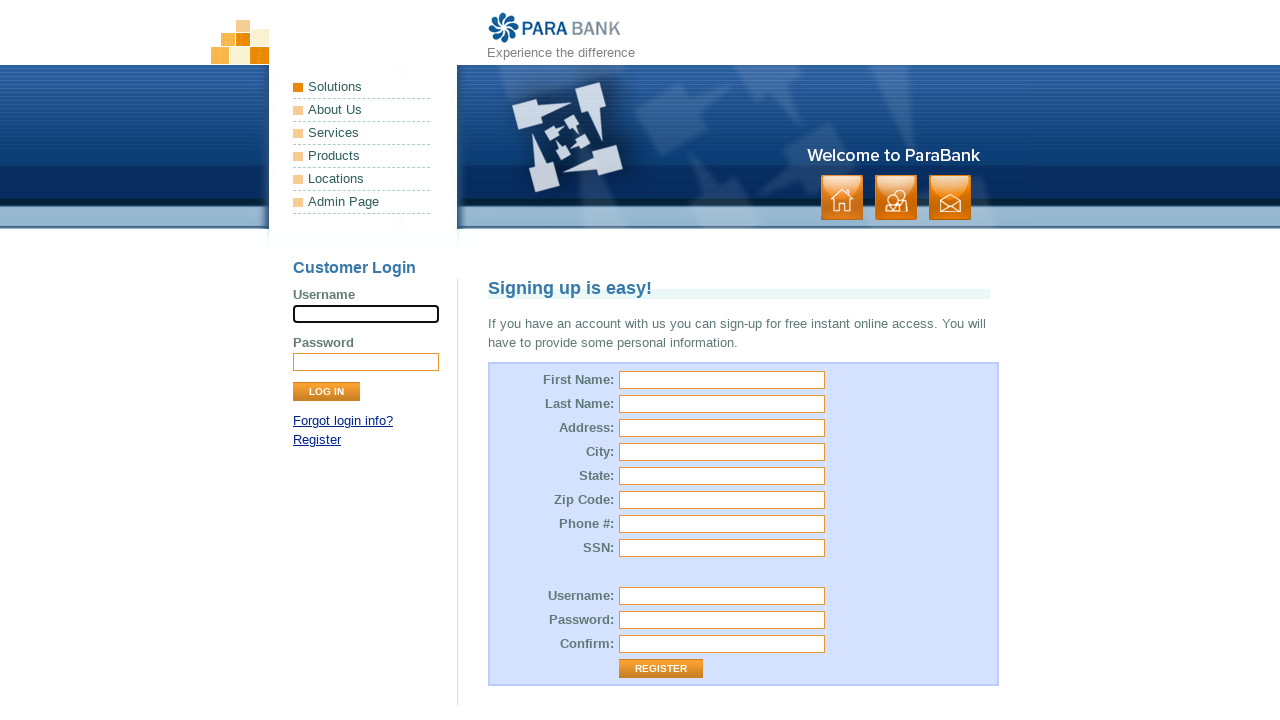

Filled first name field with 'Sarah' on #customer\.firstName
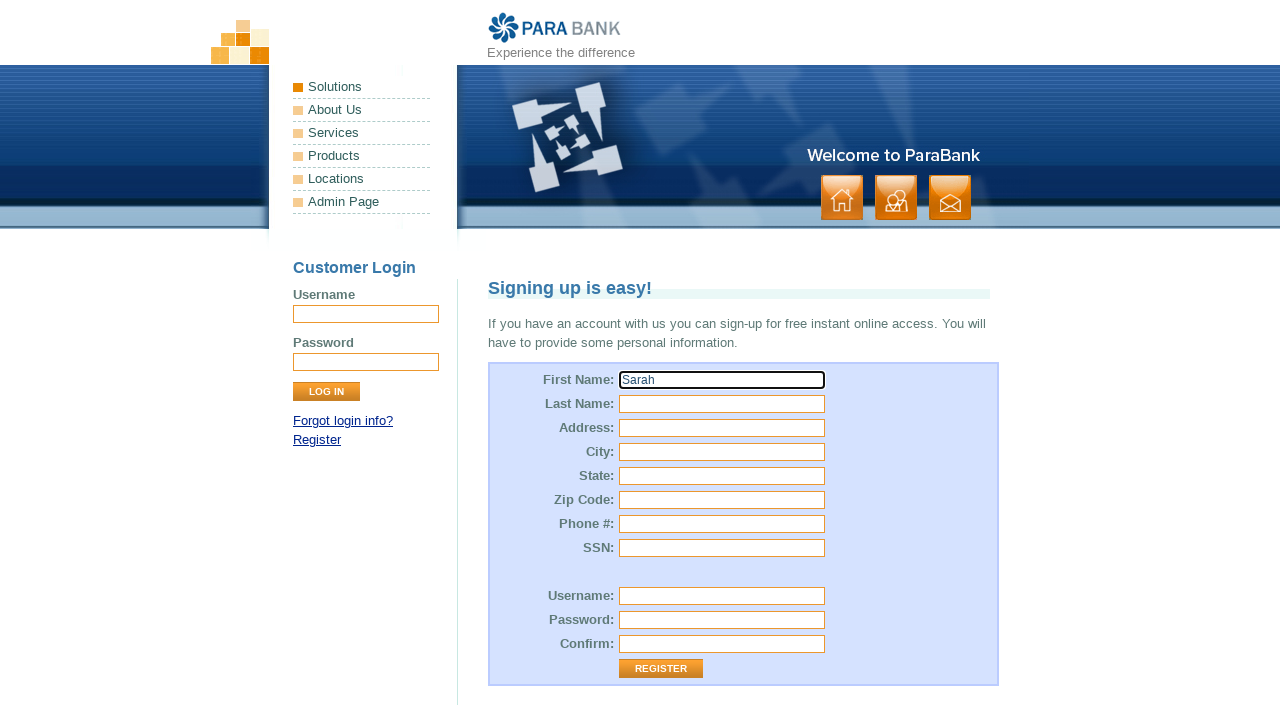

Filled last name field with 'Miller' on #customer\.lastName
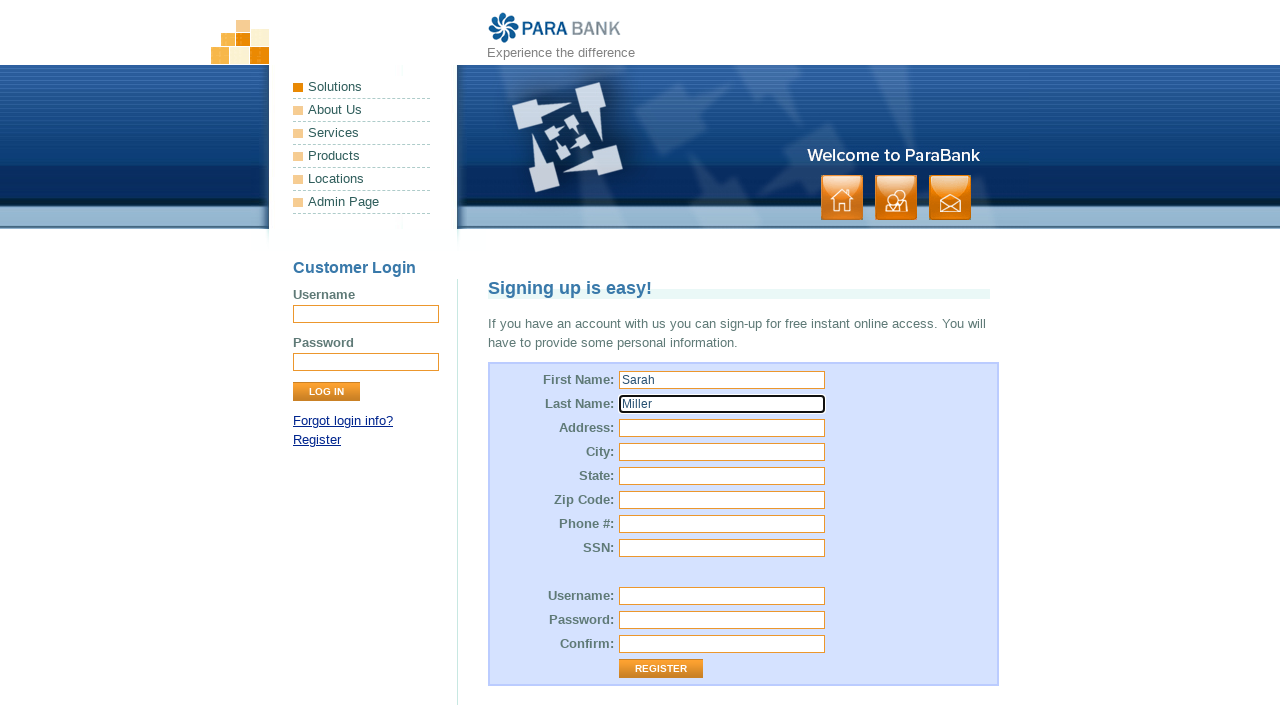

Filled street address field with '456 Oak Avenue' on #customer\.address\.street
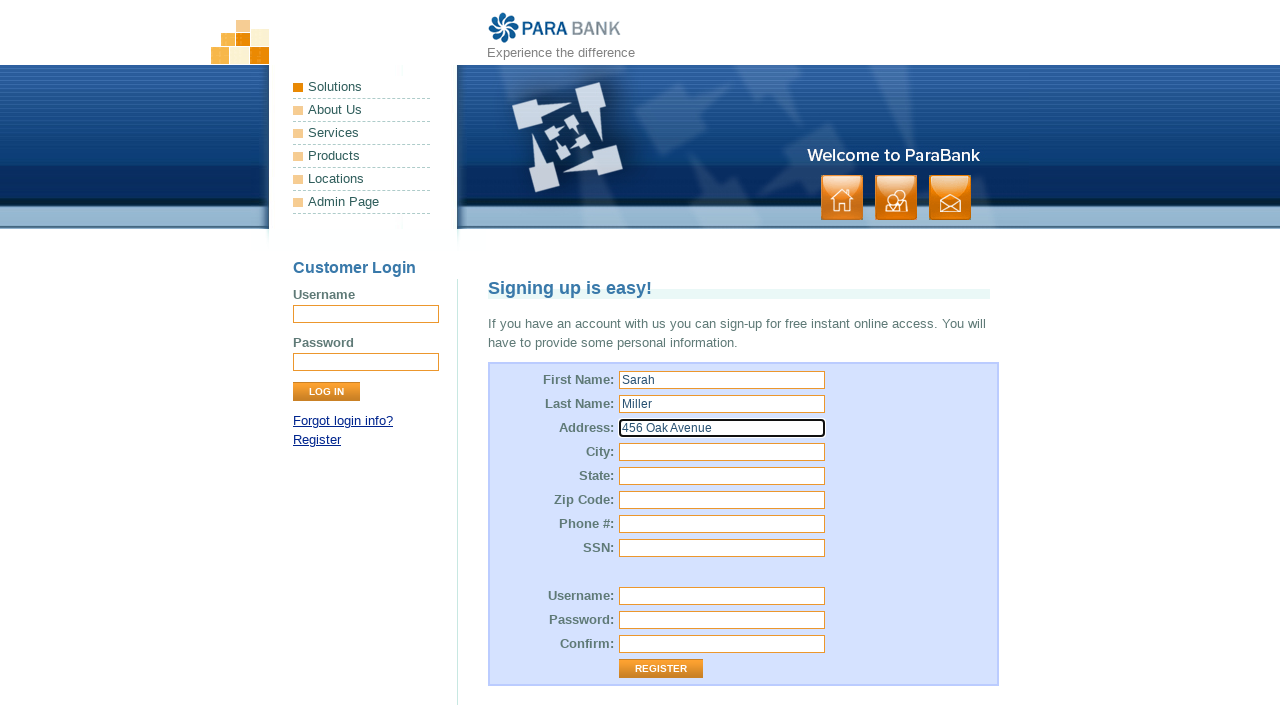

Filled city field with 'San Francisco' on #customer\.address\.city
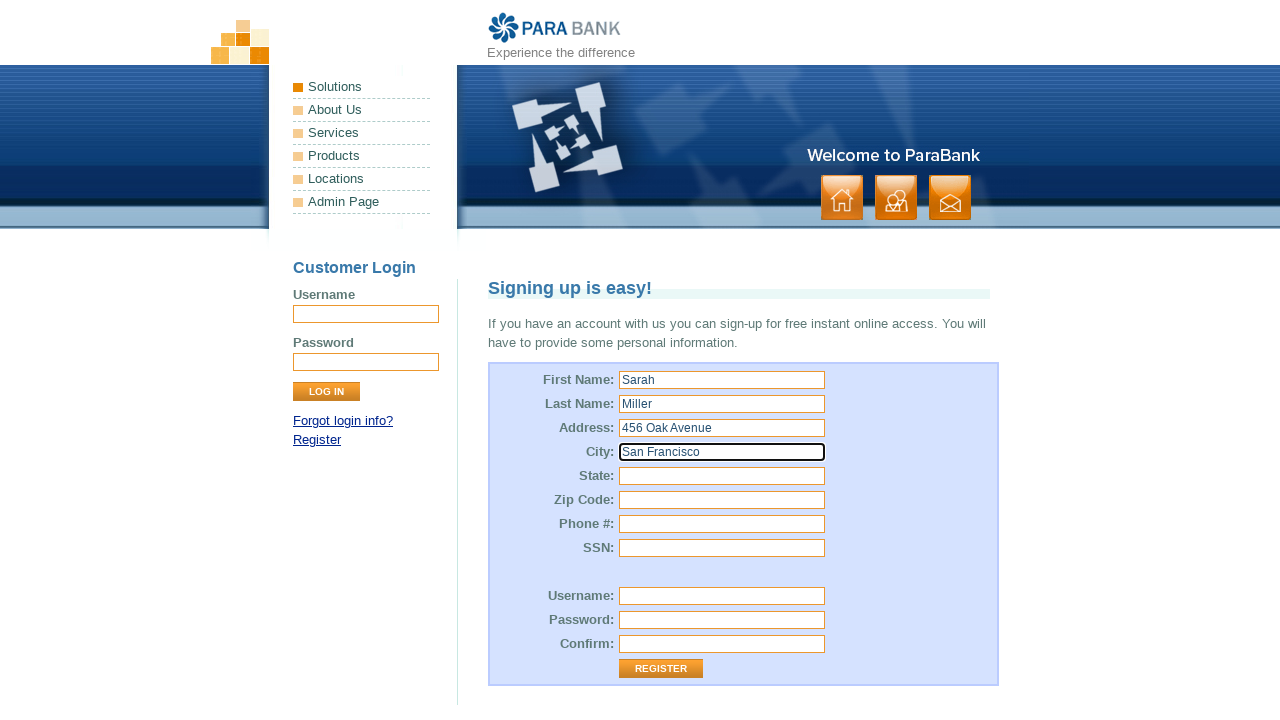

Filled state field with 'California' on #customer\.address\.state
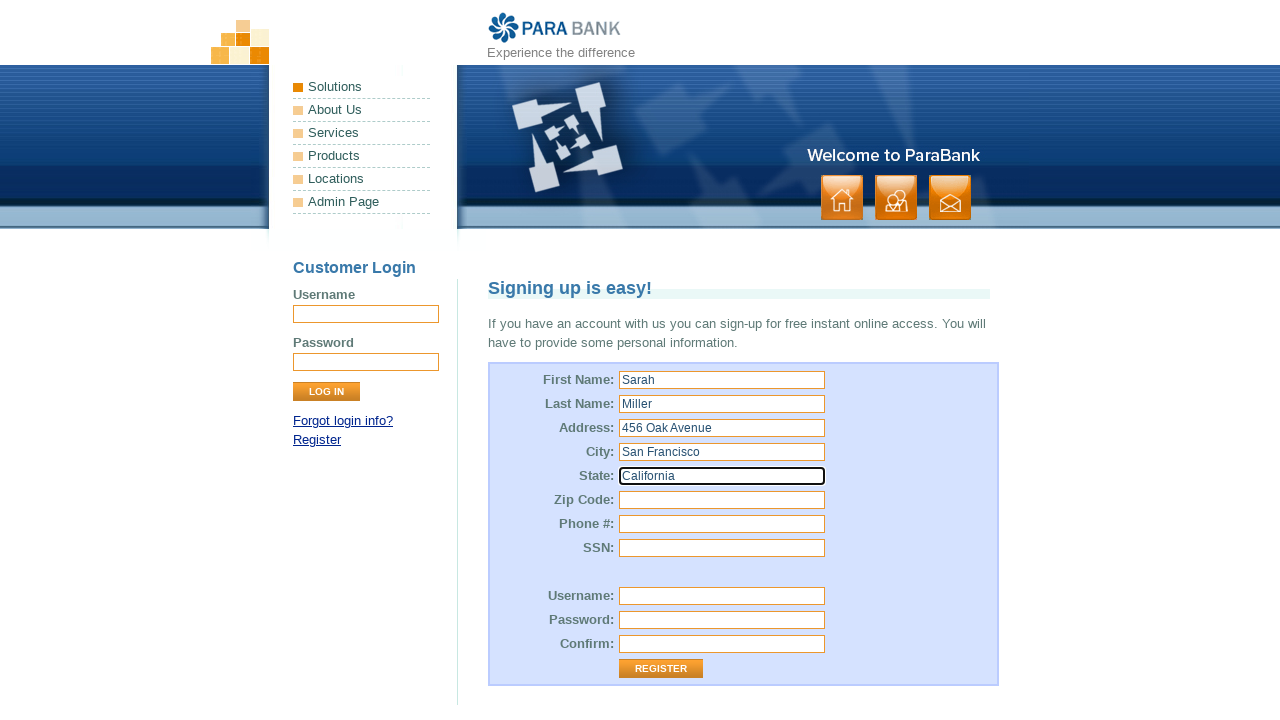

Filled zip code field with '94102' on #customer\.address\.zipCode
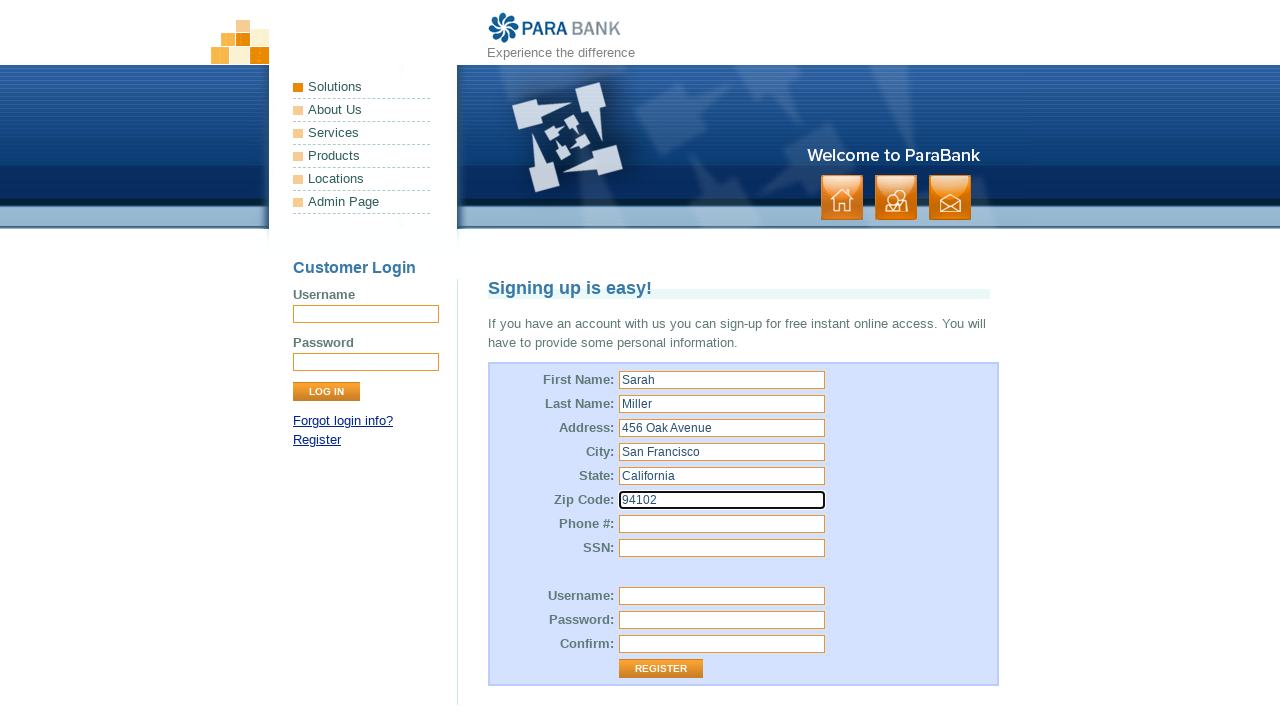

Filled phone number field with '4155551234' on #customer\.phoneNumber
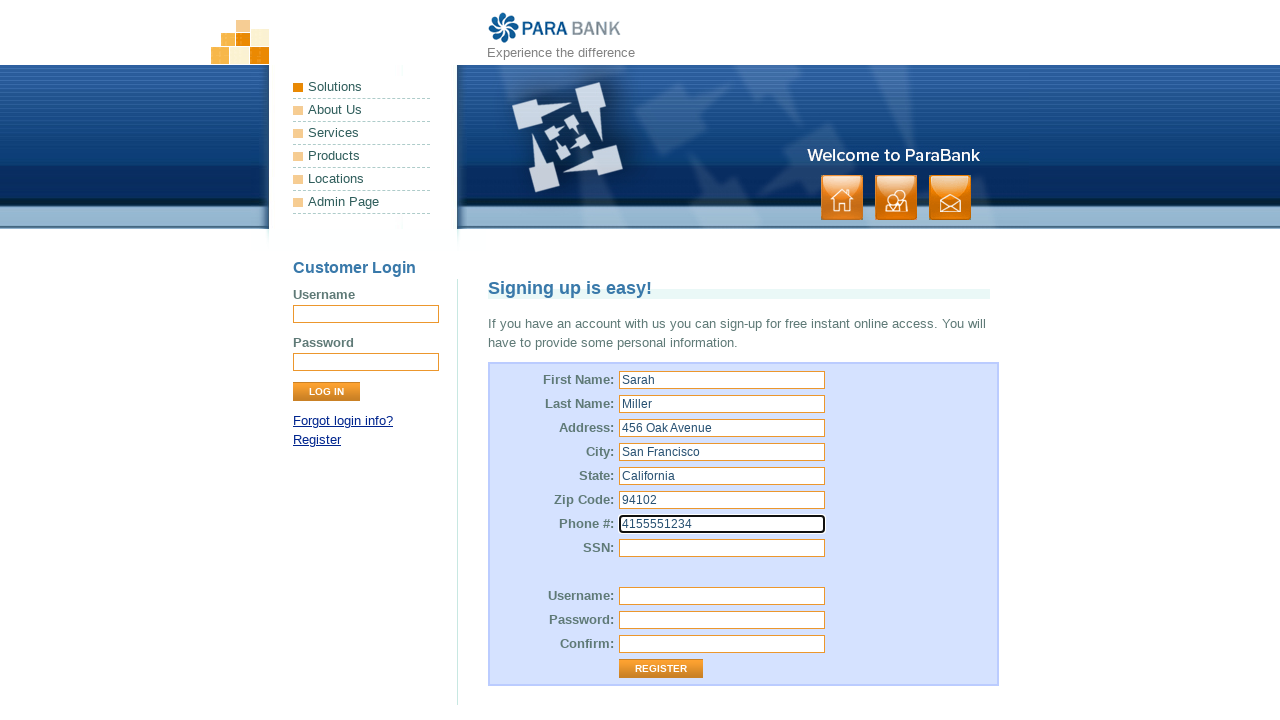

Filled SSN field with '987-65-4321' on #customer\.ssn
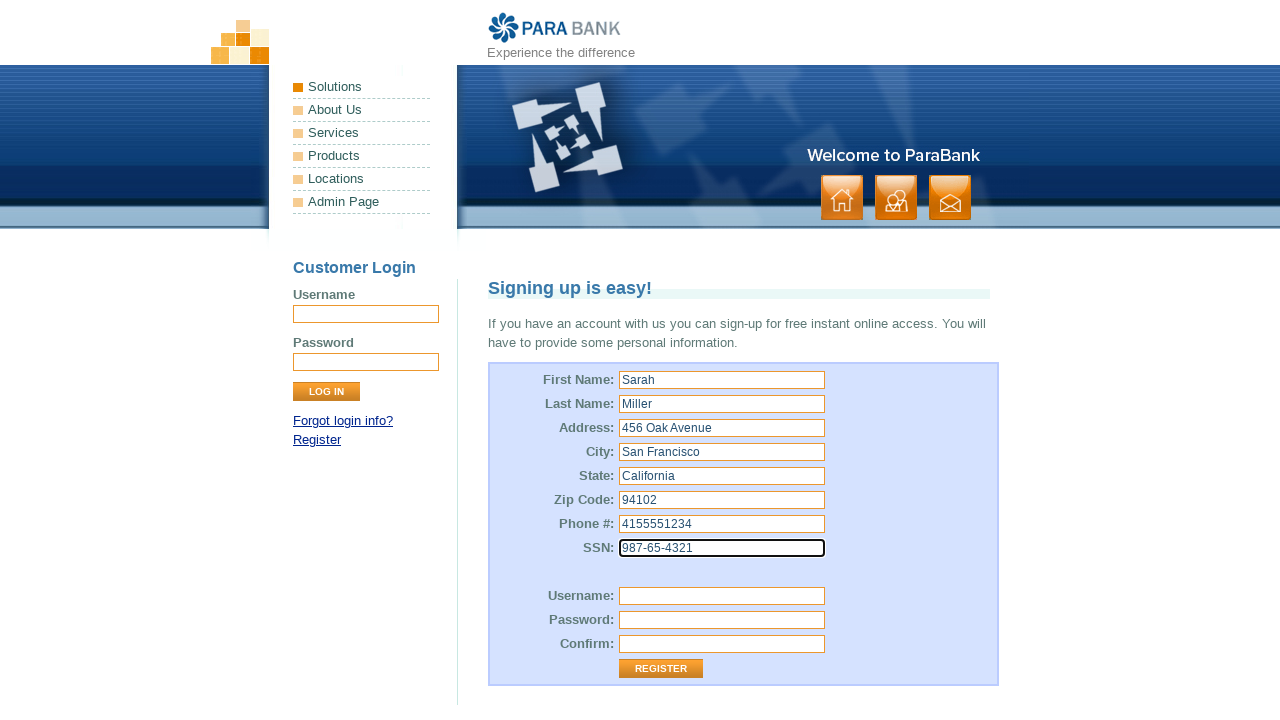

Filled username field with 'sarahtest789' on #customer\.username
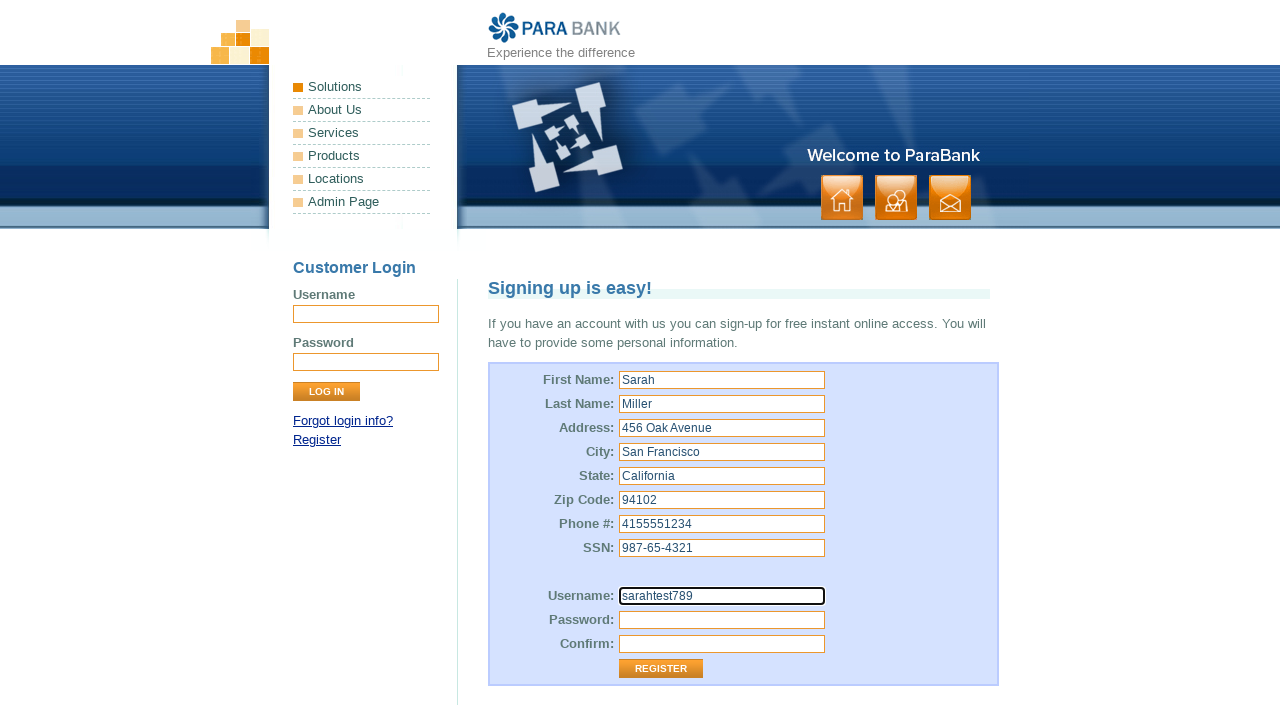

Filled password field with 'SecurePass@456' on #customer\.password
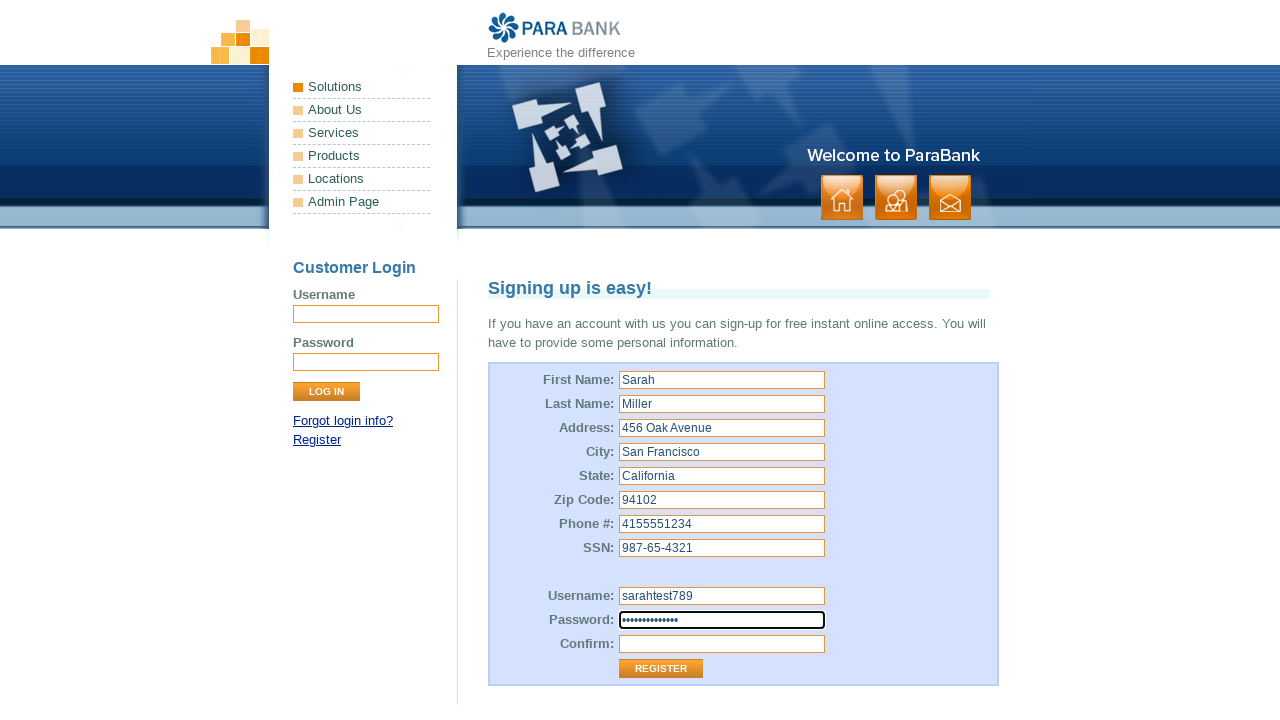

Filled repeated password field with 'SecurePass@456' on #repeatedPassword
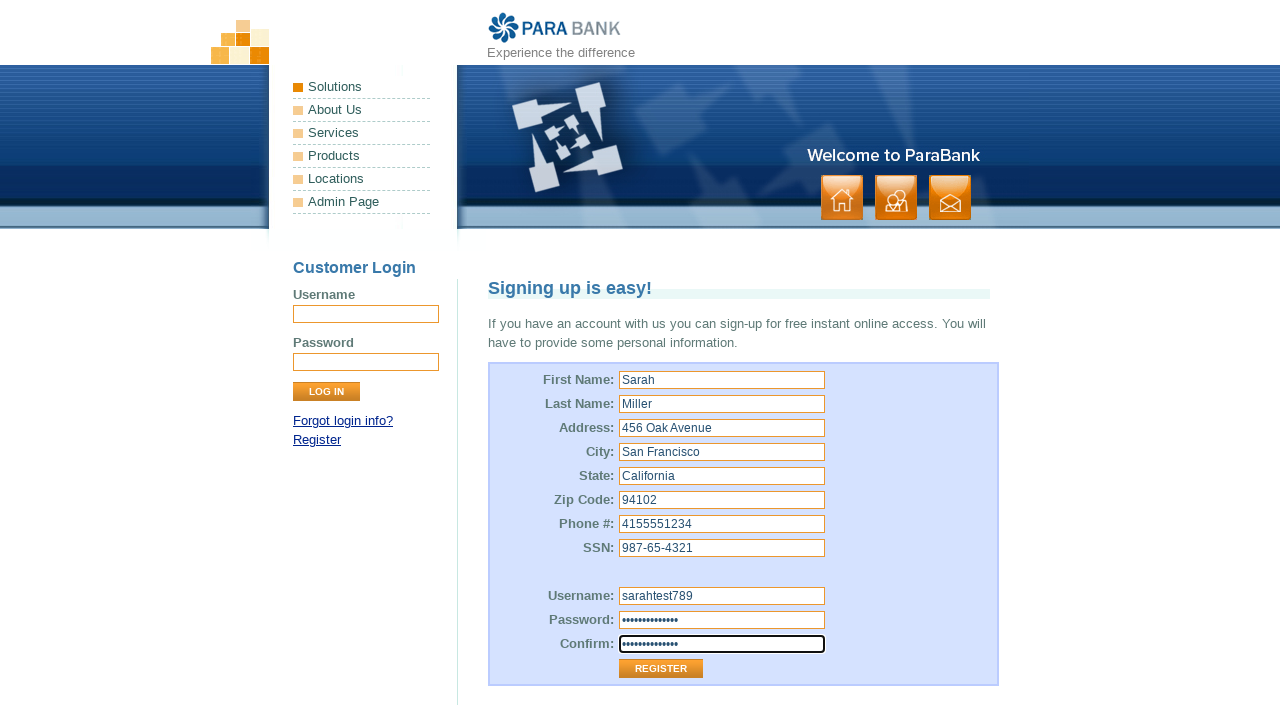

Clicked Register button to submit the registration form at (661, 669) on input[value='Register']
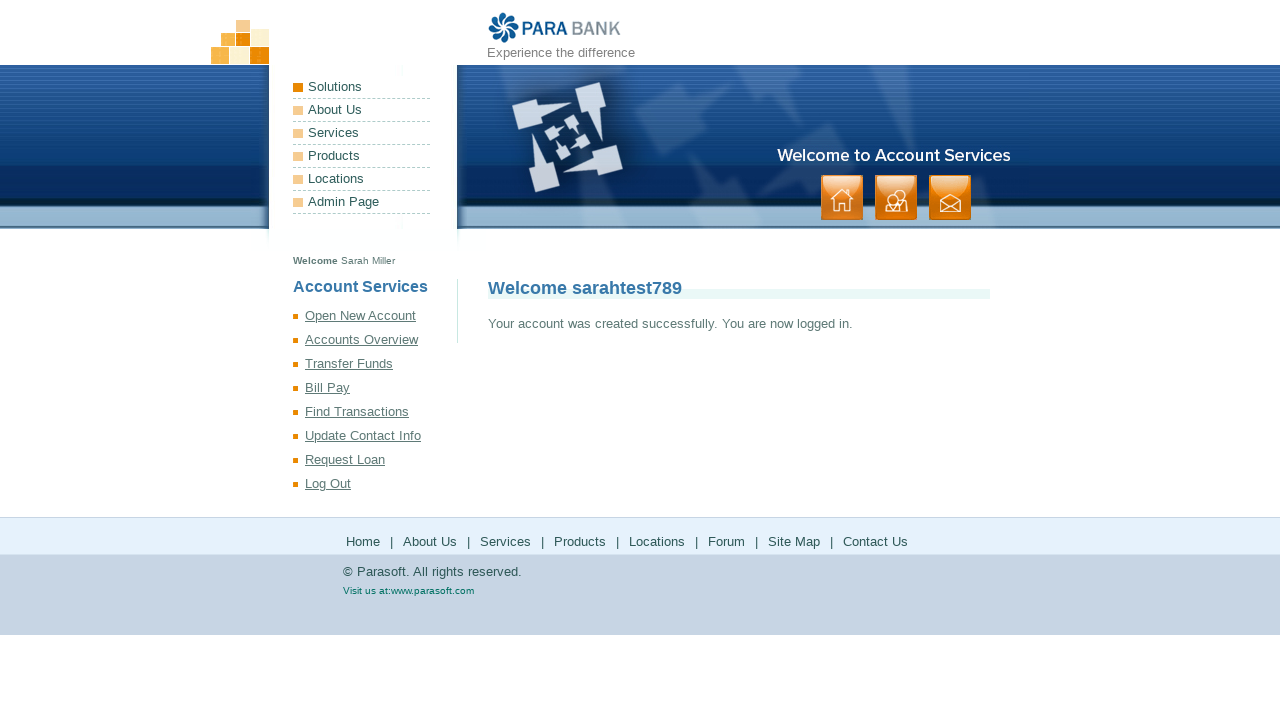

Registration successful - Welcome page loaded
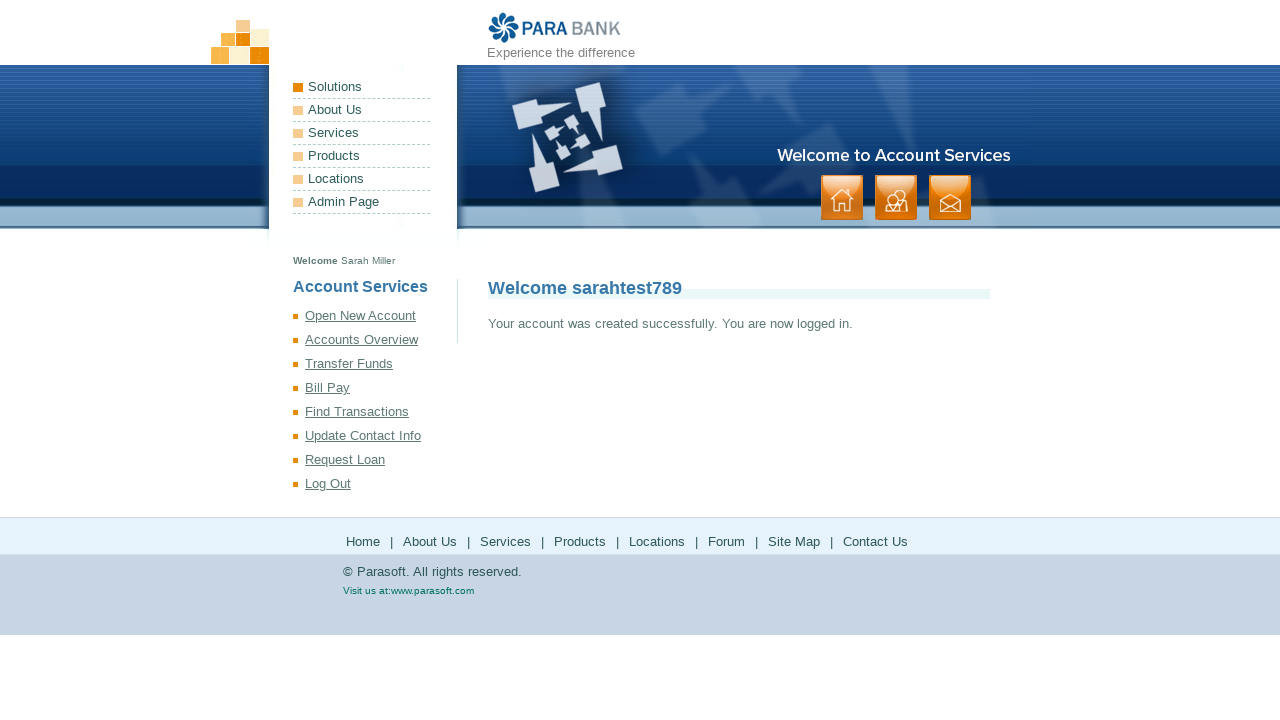

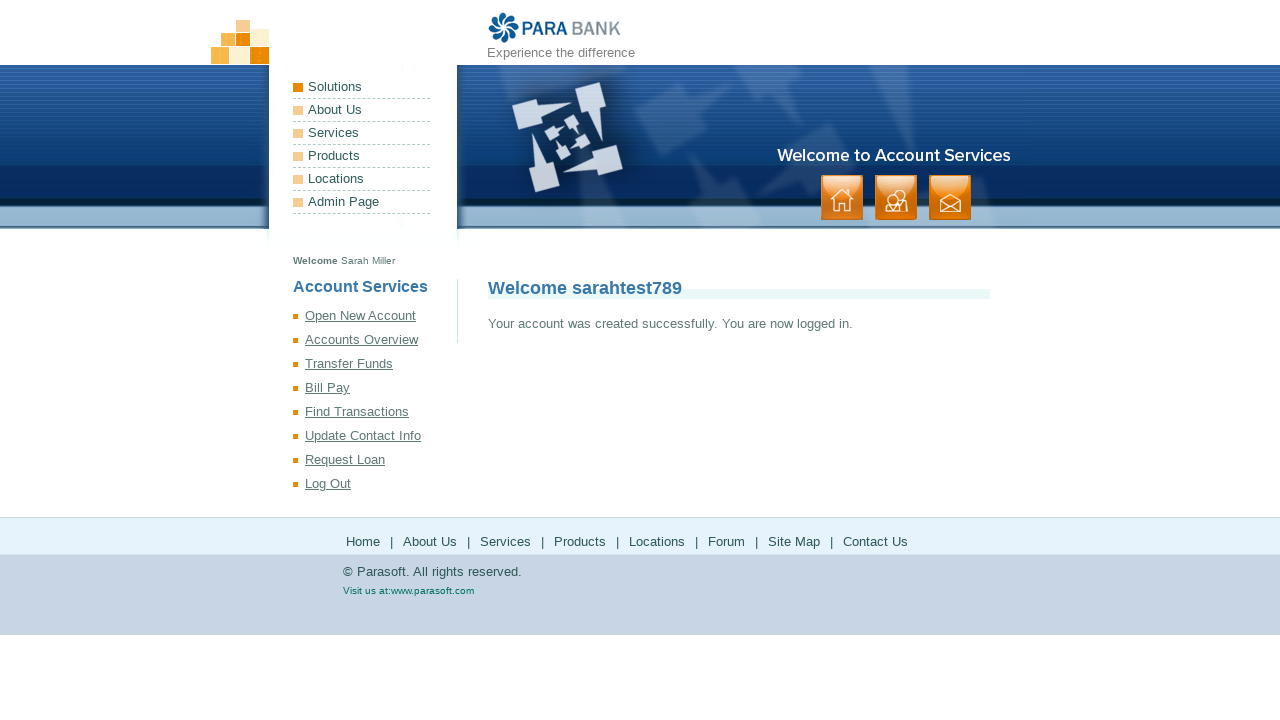